Tests iframe interaction by switching to an iframe and clicking a radio button element

Starting URL: https://www.w3schools.com/tags/tryit.asp?filename=tryhtml5_input_type_radio

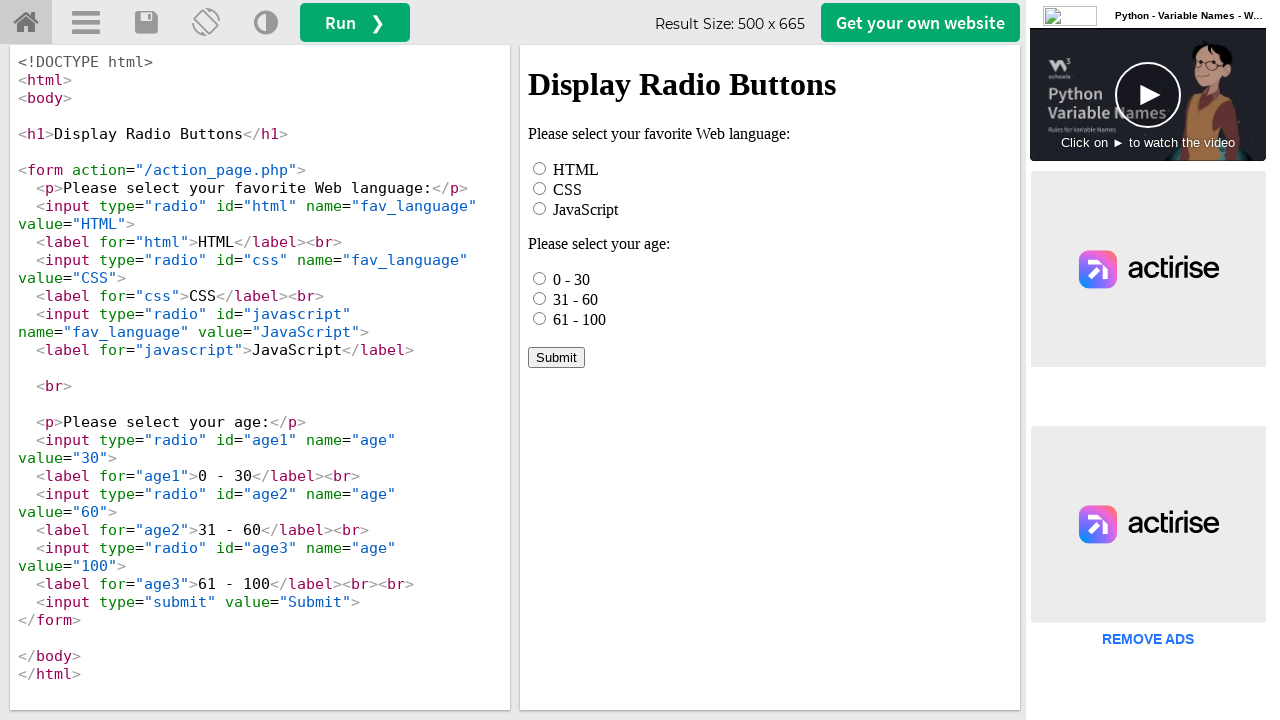

Located iframe with name 'iframeResult'
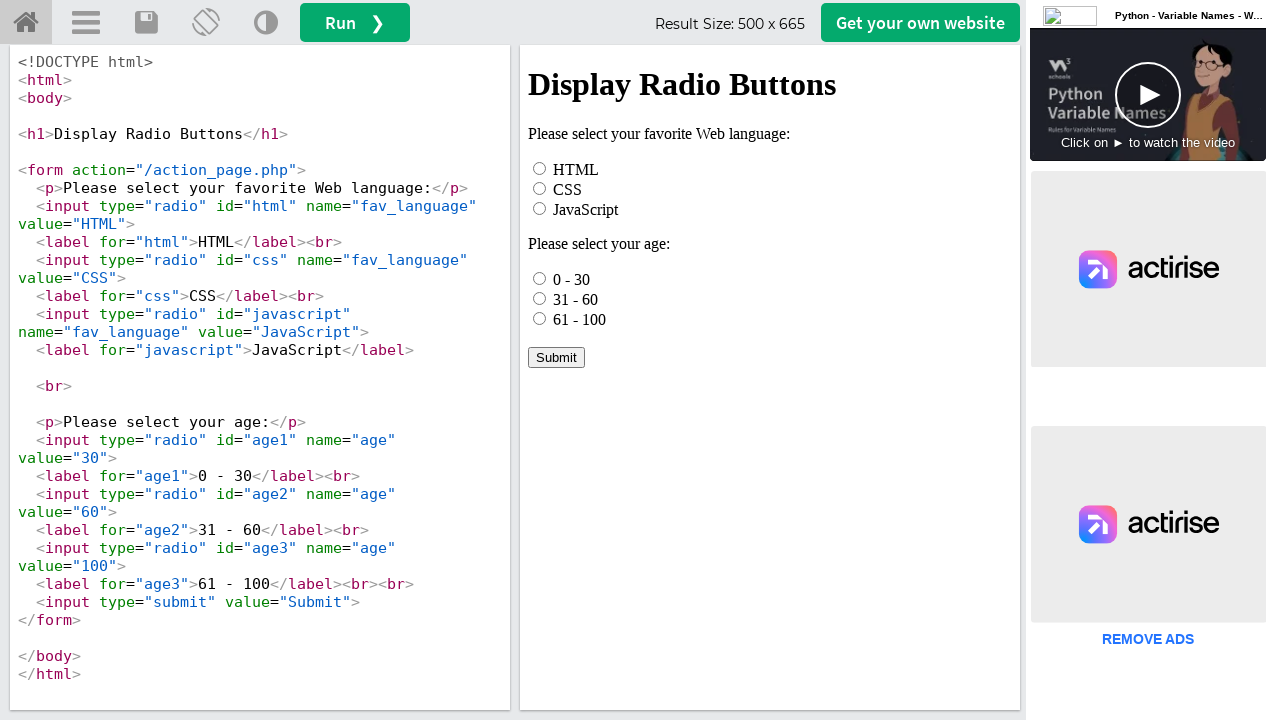

Clicked the HTML radio button element within the iframe at (540, 168) on iframe[name='iframeResult'] >> internal:control=enter-frame >> xpath=//*[@id='ht
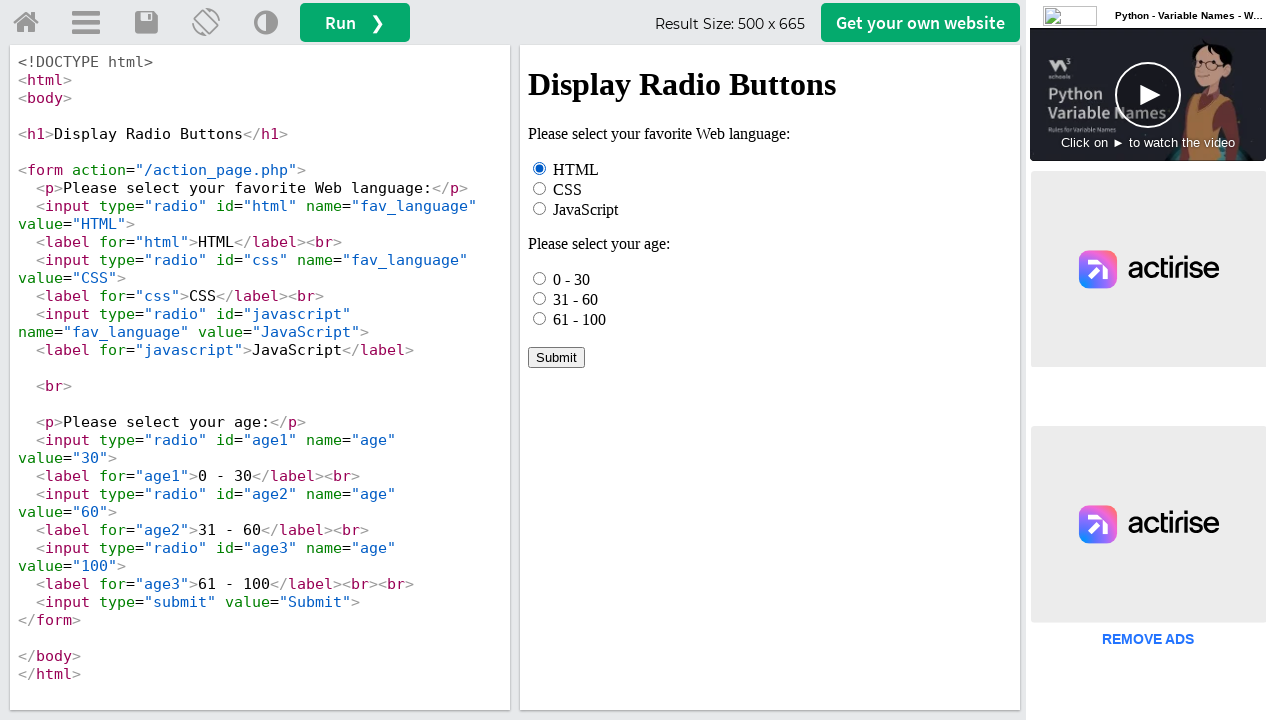

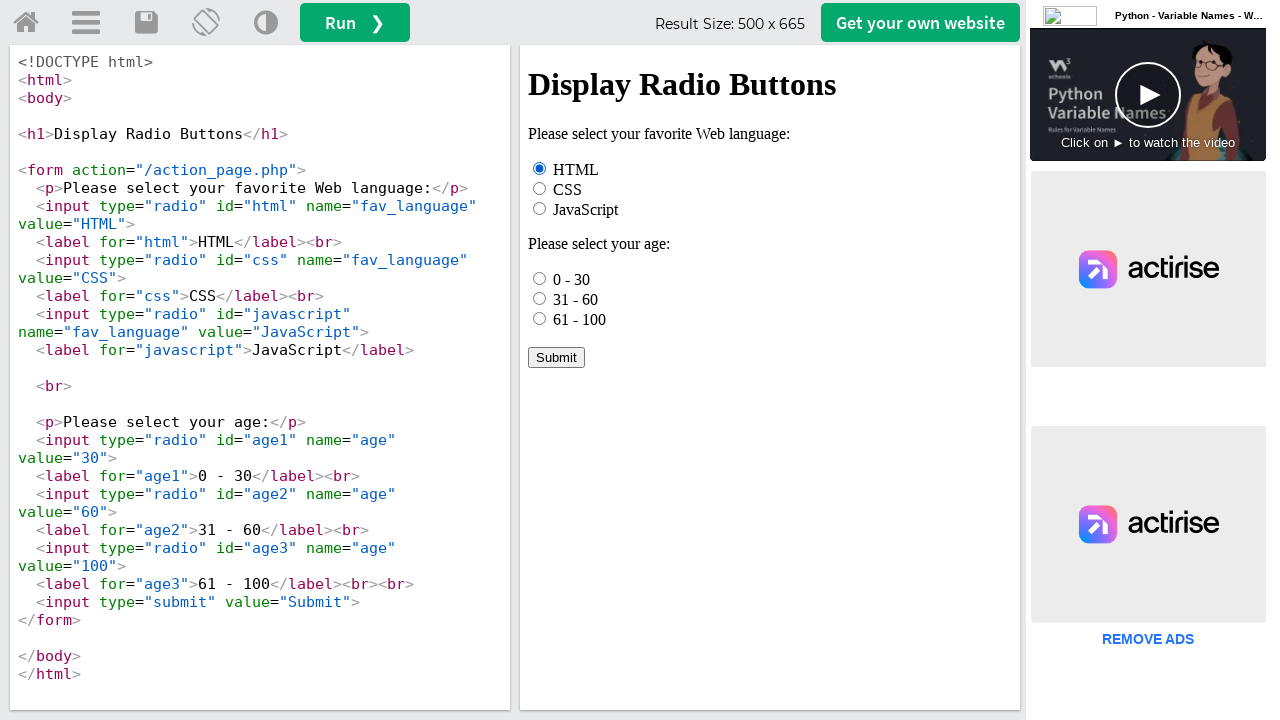